Tests the dropdown example by selecting an option and verifying the selection

Starting URL: https://the-internet.herokuapp.com/

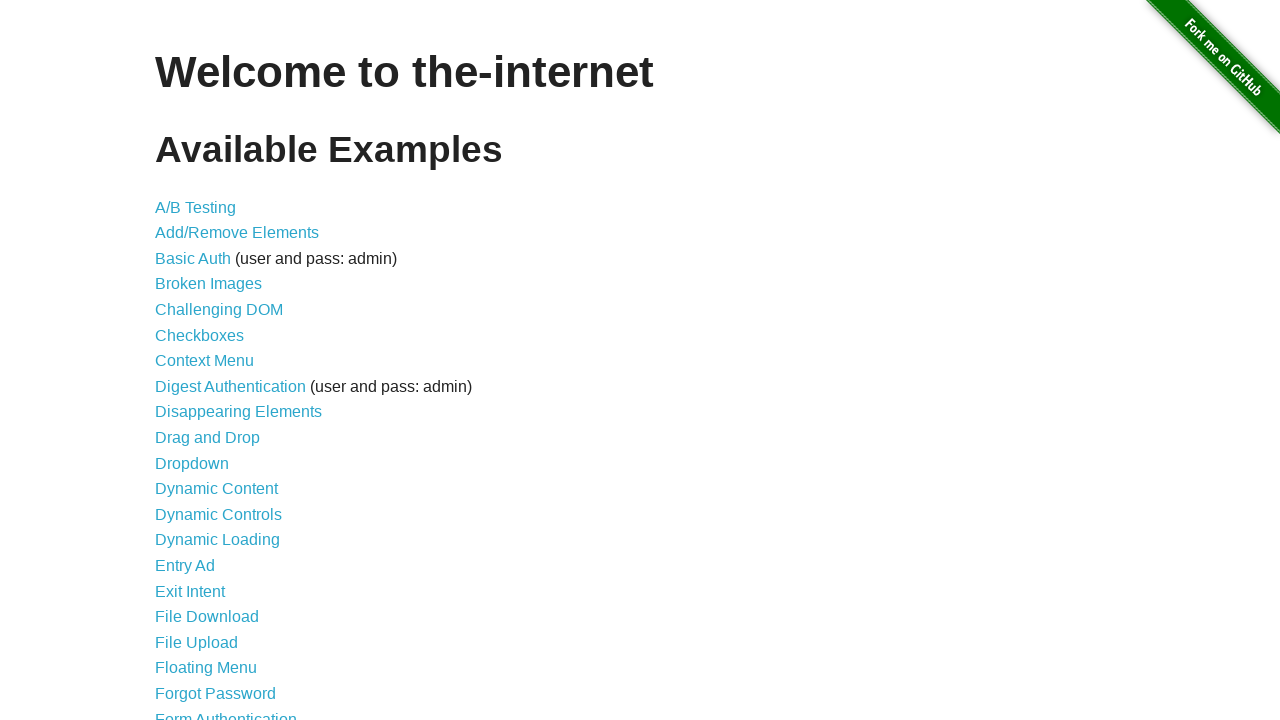

Navigated to the-internet.herokuapp.com homepage
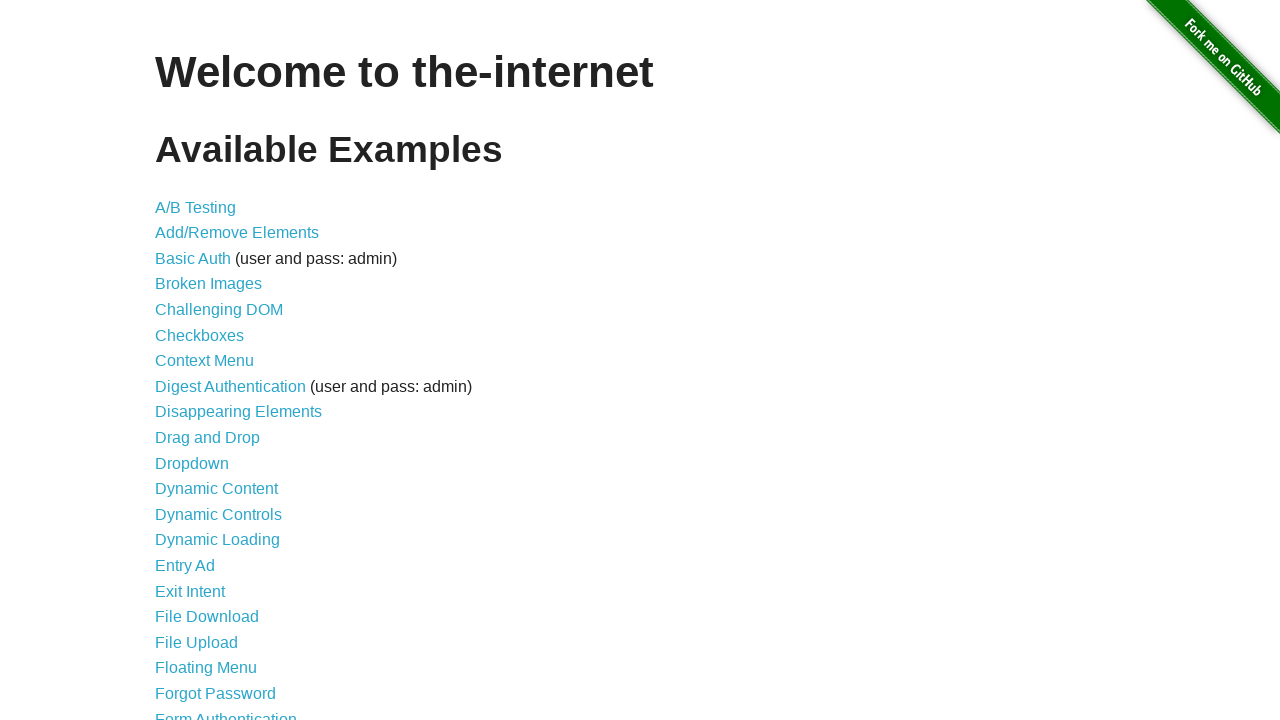

Clicked on Dropdown link at (192, 463) on a[href='/dropdown']
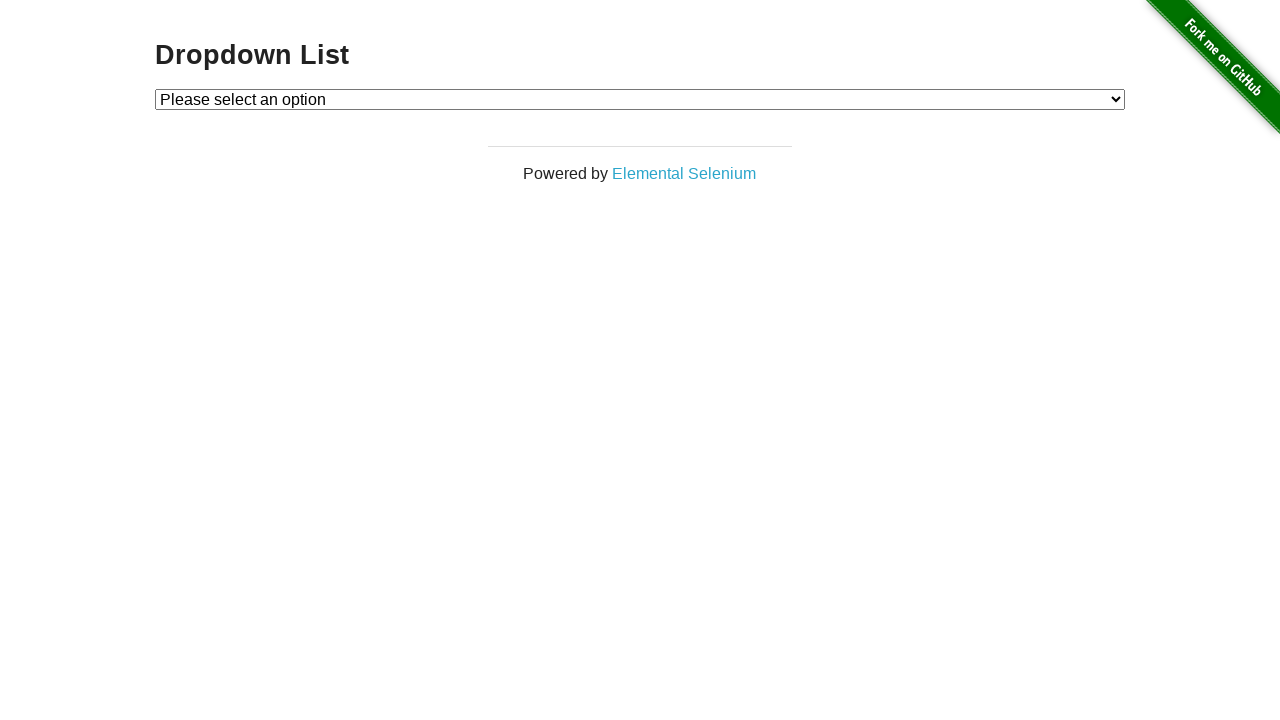

Dropdown element loaded and became visible
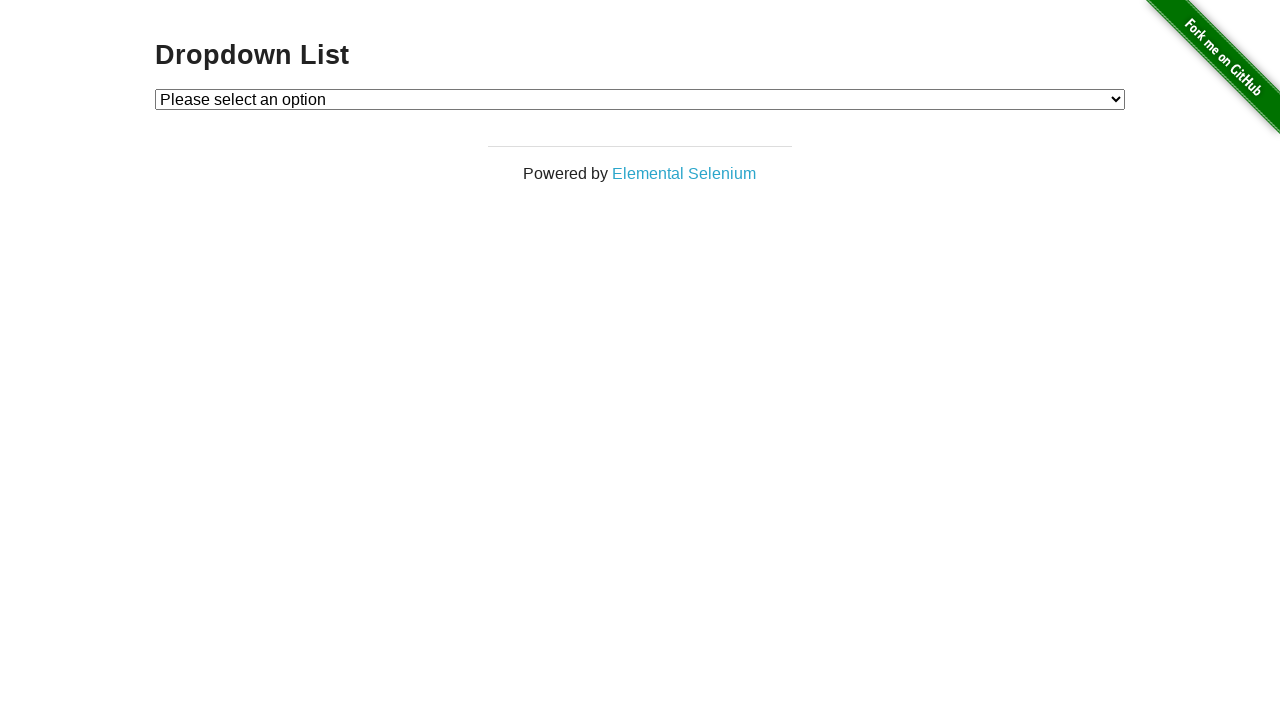

Selected Option 2 from the dropdown on #dropdown
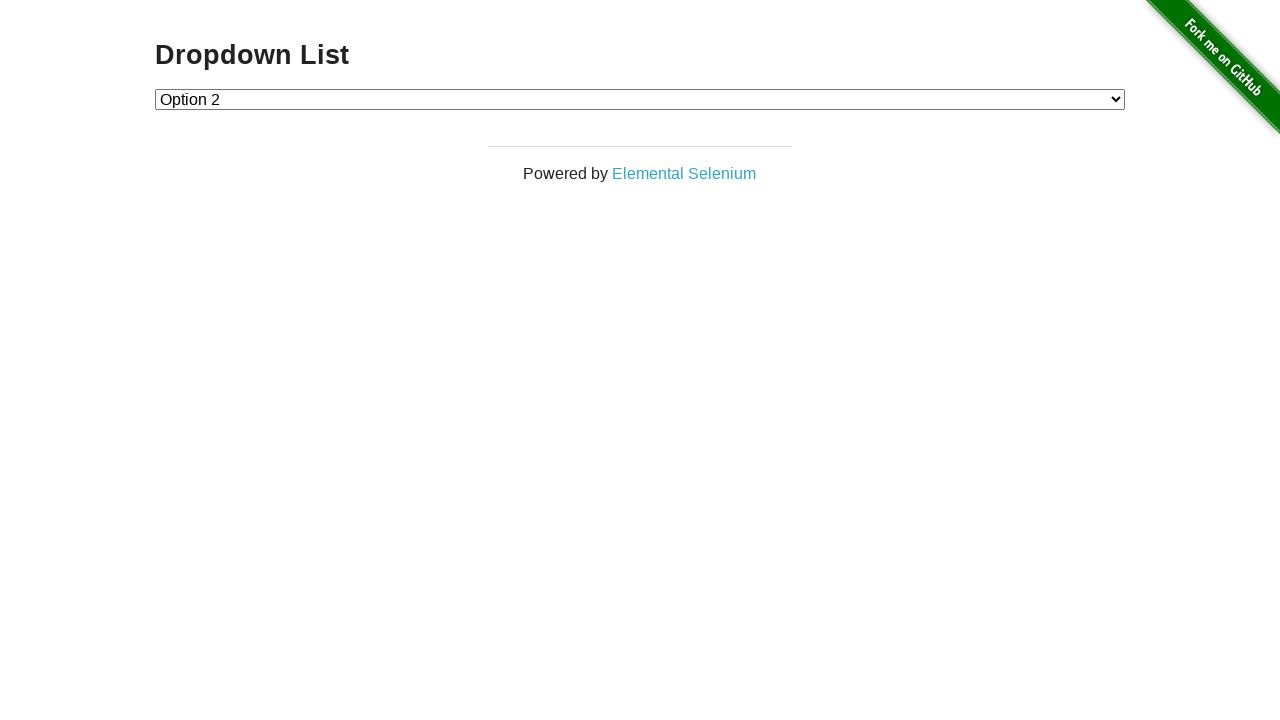

Retrieved the selected dropdown value
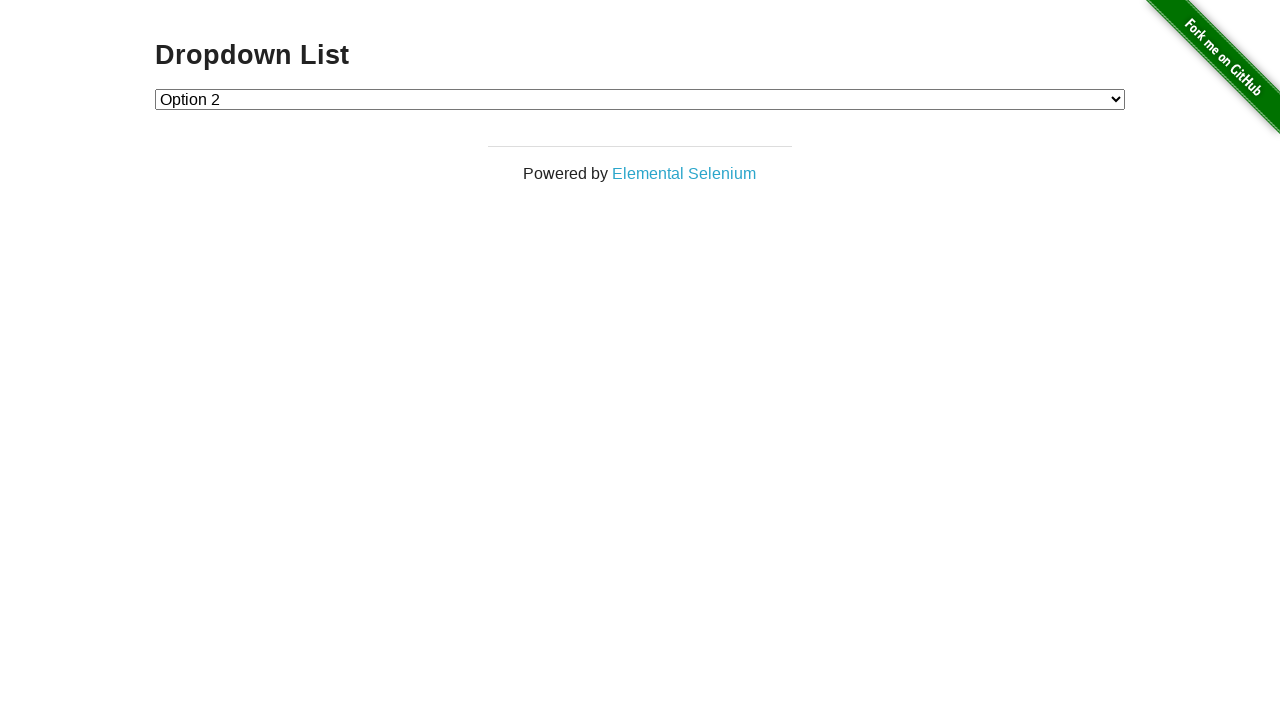

Verified that Option 2 is correctly selected
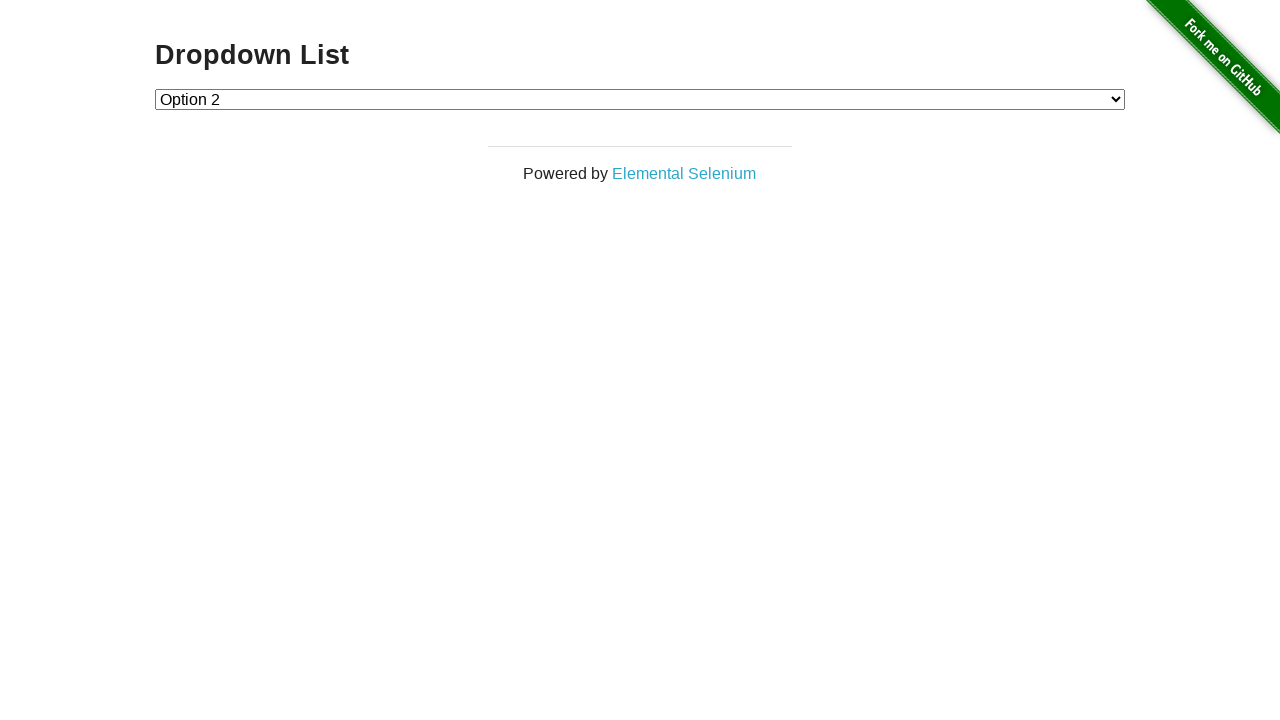

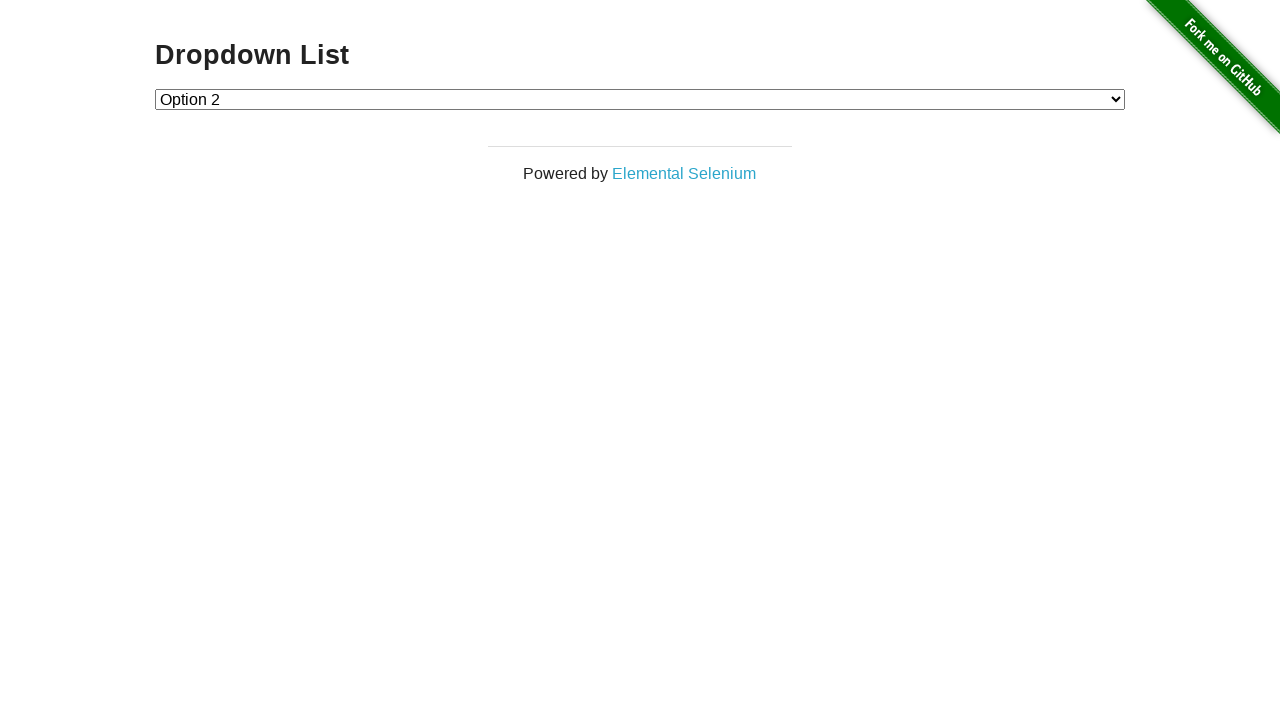